Tests a Bootstrap dropdown by clicking on the combobox and selecting an item from the dropdown menu

Starting URL: https://testautomationpractice.blogspot.com/

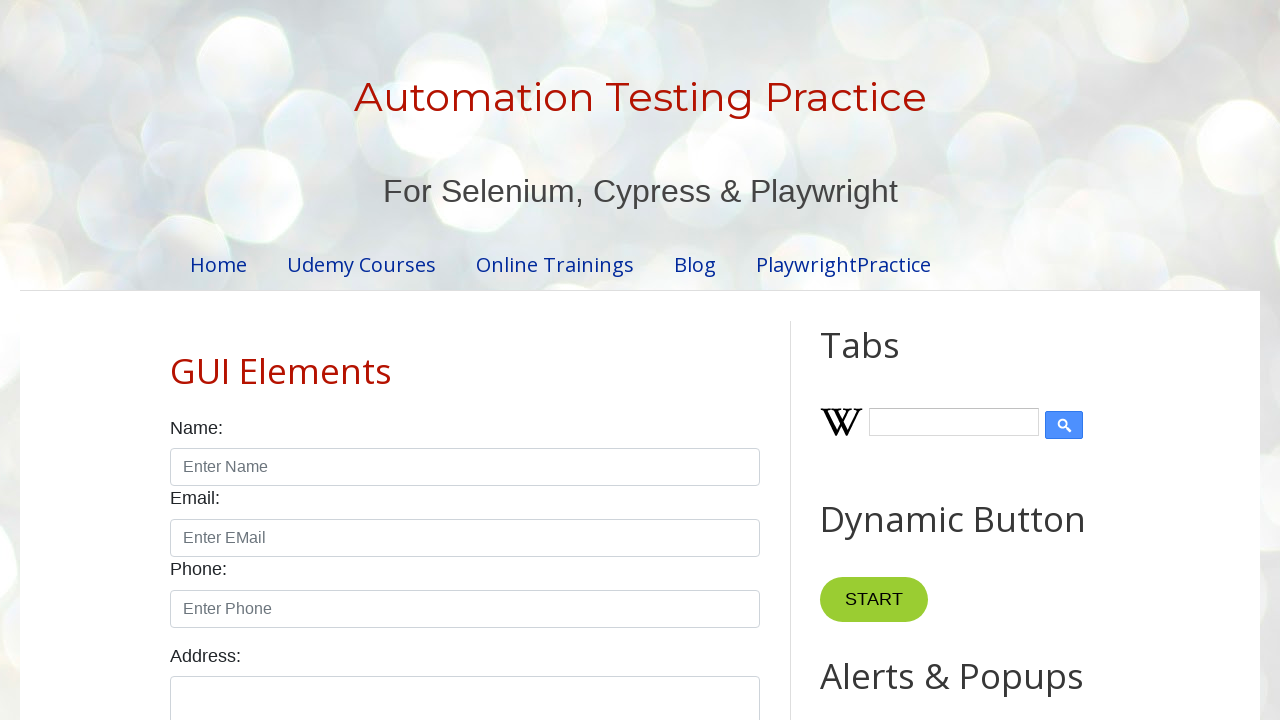

Clicked on combobox to open dropdown menu at (920, 360) on input#comboBox
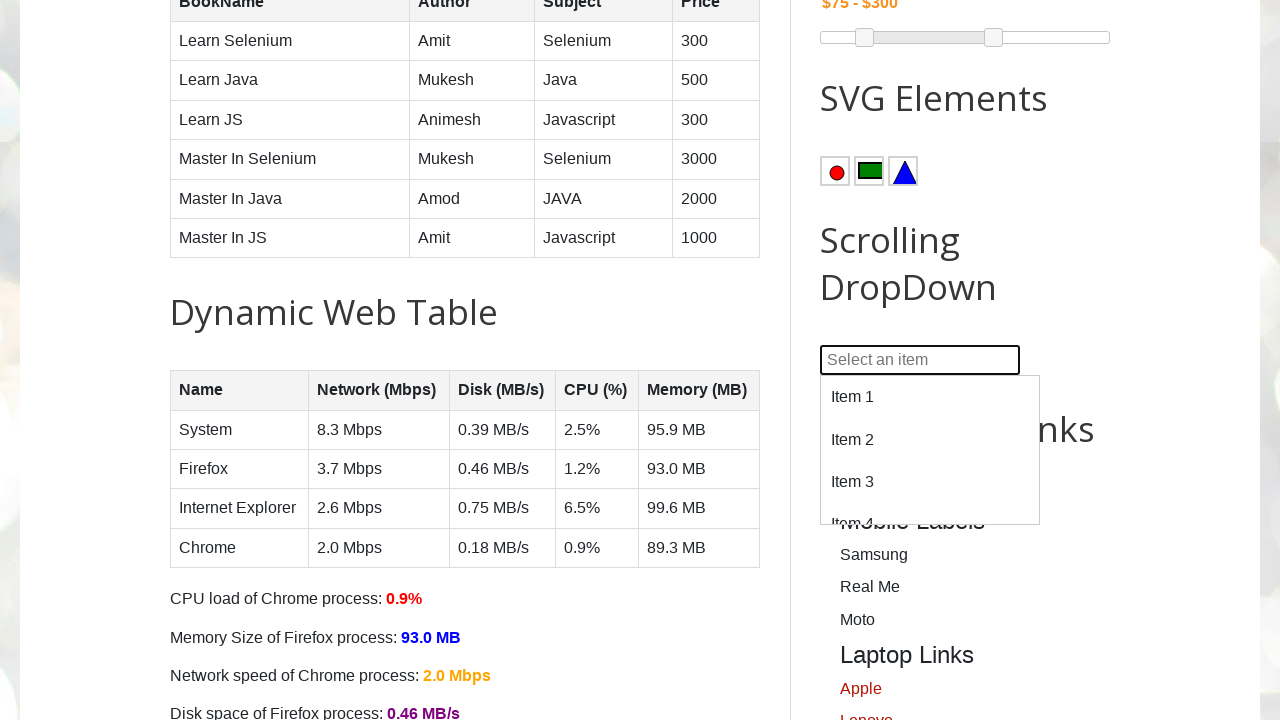

Selected 'Item 9' from the dropdown menu at (930, 451) on div:text('Item 9')
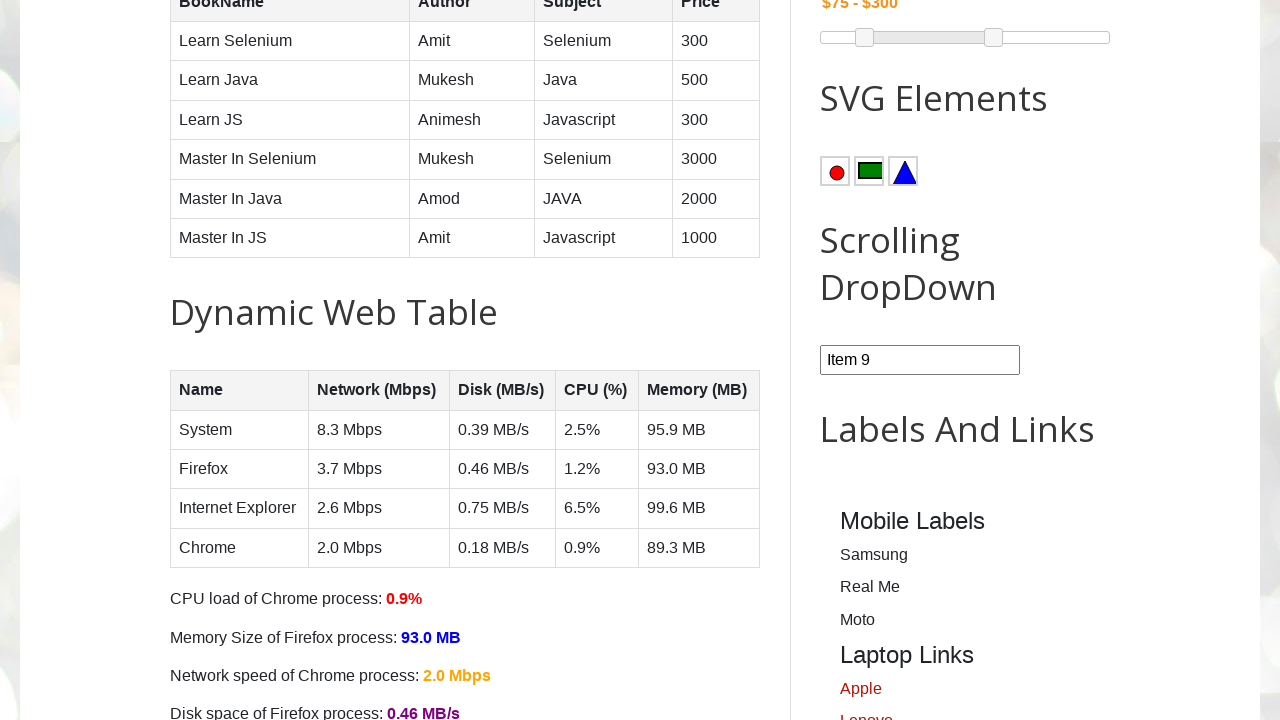

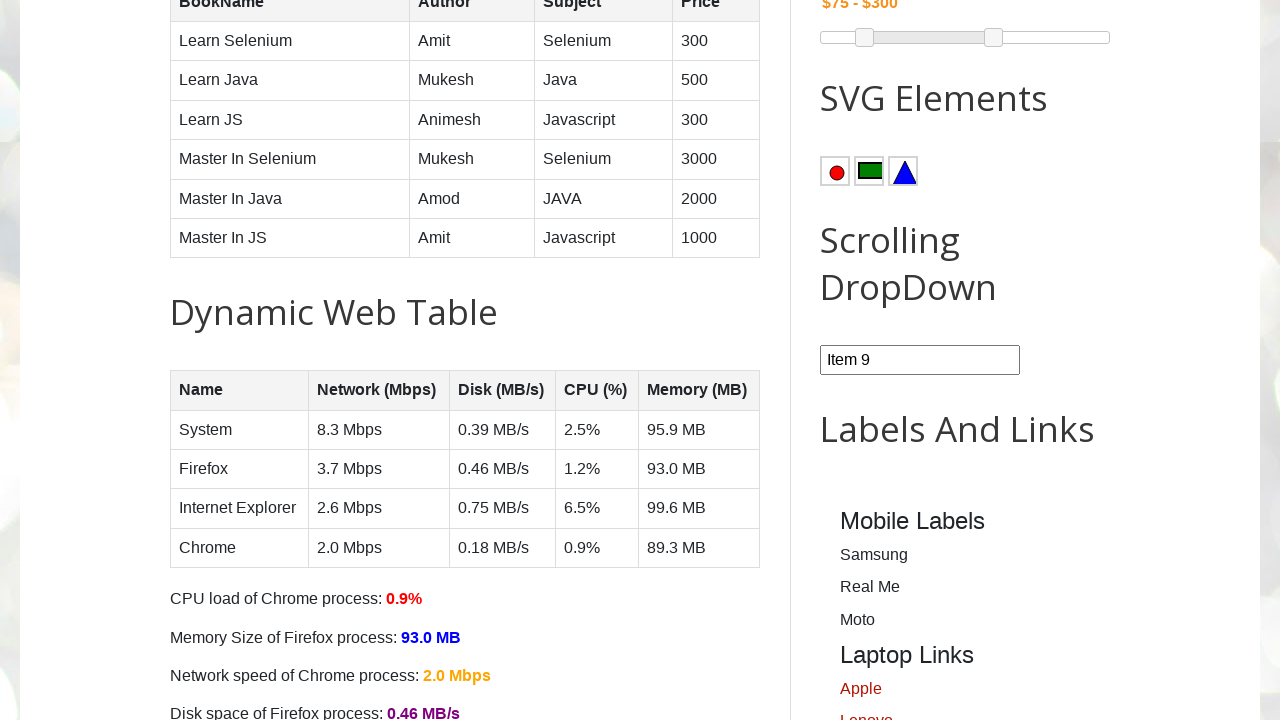